Tests alert handling functionality by triggering different types of alerts (simple alert and confirmation dialog) and interacting with them

Starting URL: https://rahulshettyacademy.com/AutomationPractice/

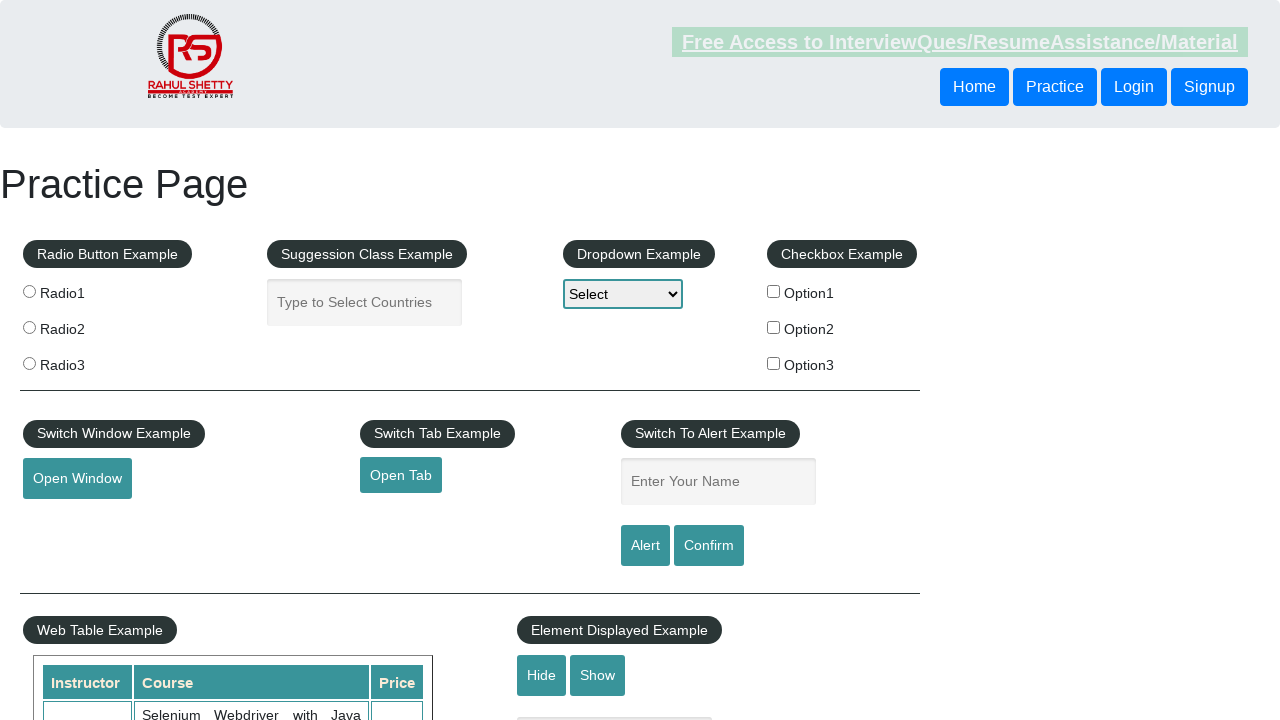

Filled 'enter-name' input field with 'test' on input[name='enter-name']
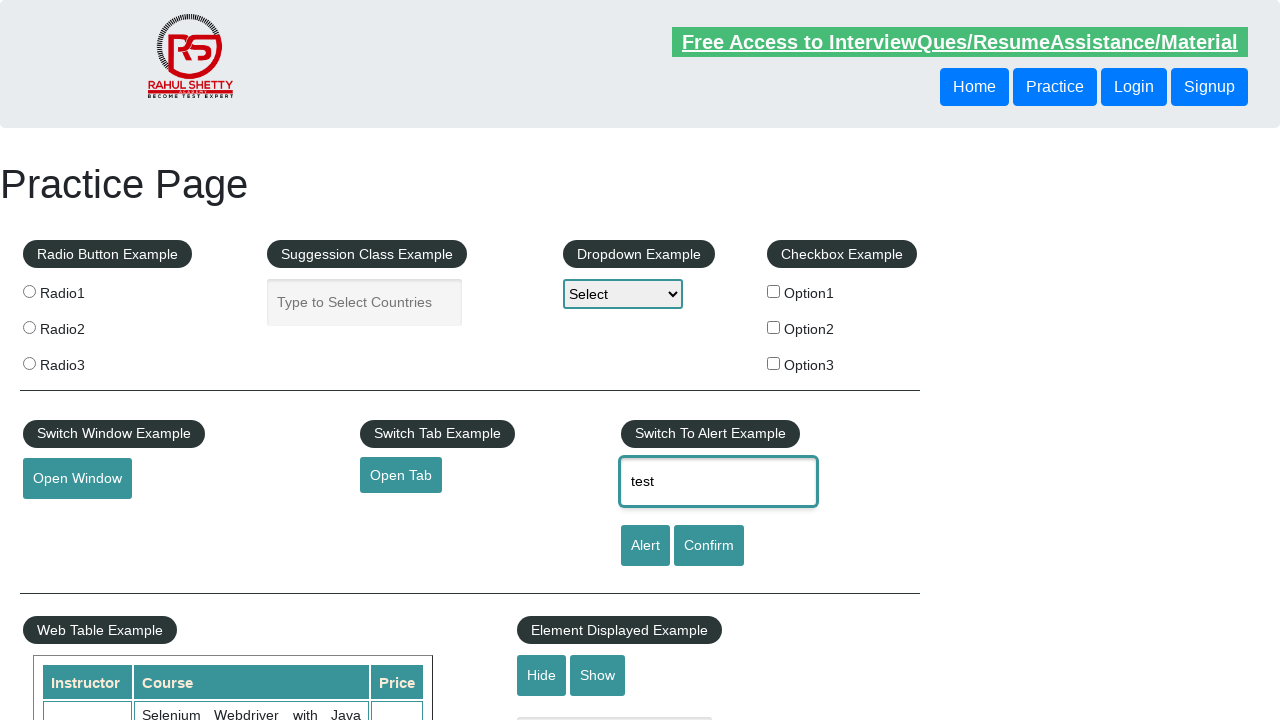

Clicked alert button to trigger simple alert at (645, 546) on input#alertbtn
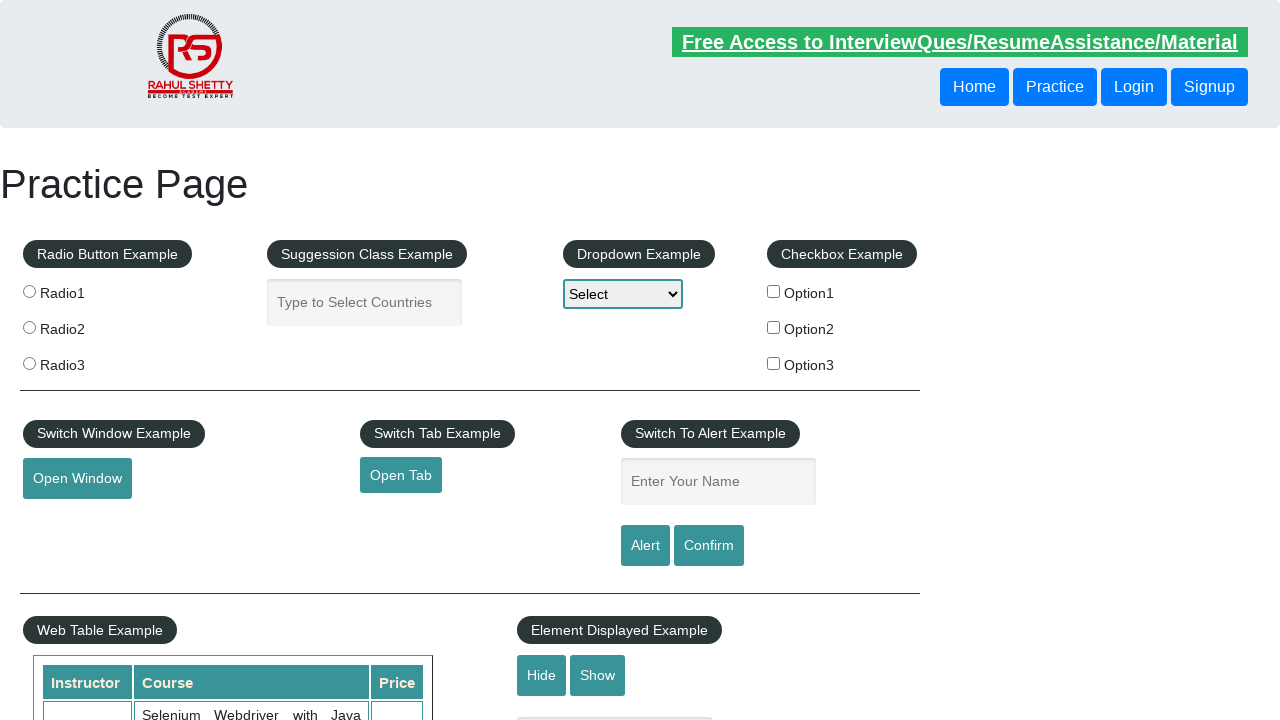

Set up dialog handler to accept alerts
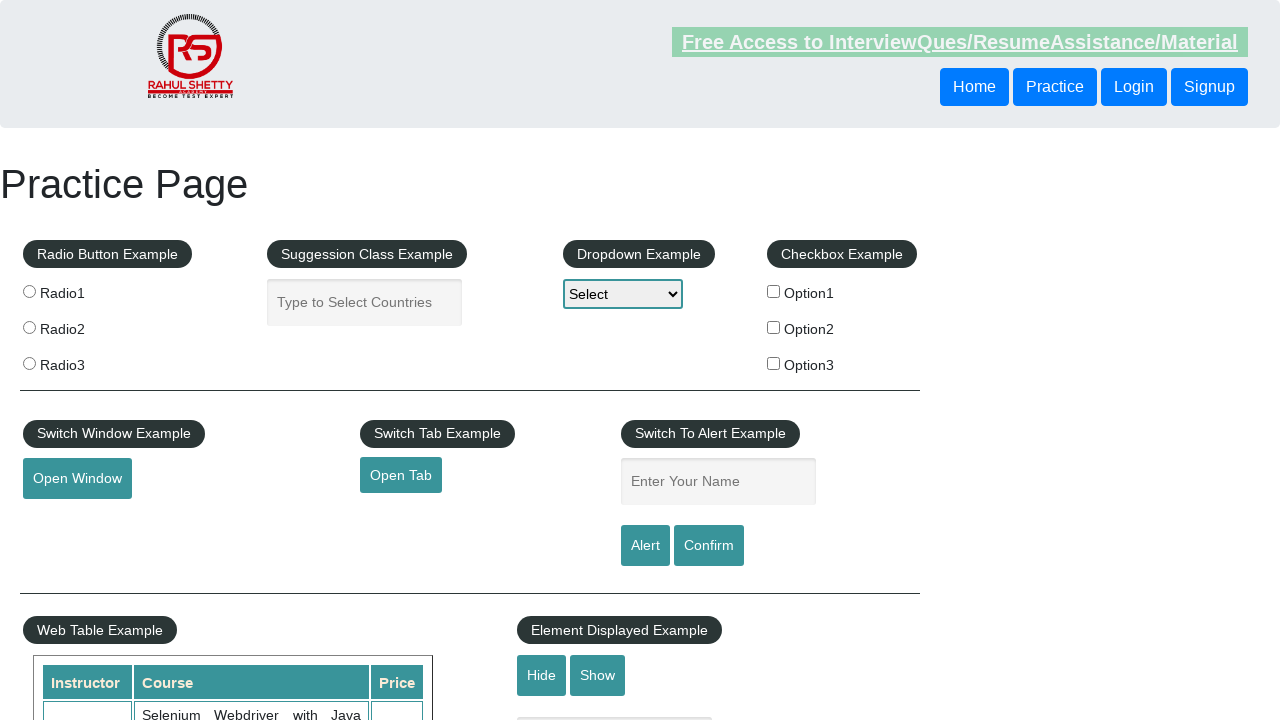

Clicked confirm button to trigger confirmation dialog at (709, 546) on input#confirmbtn
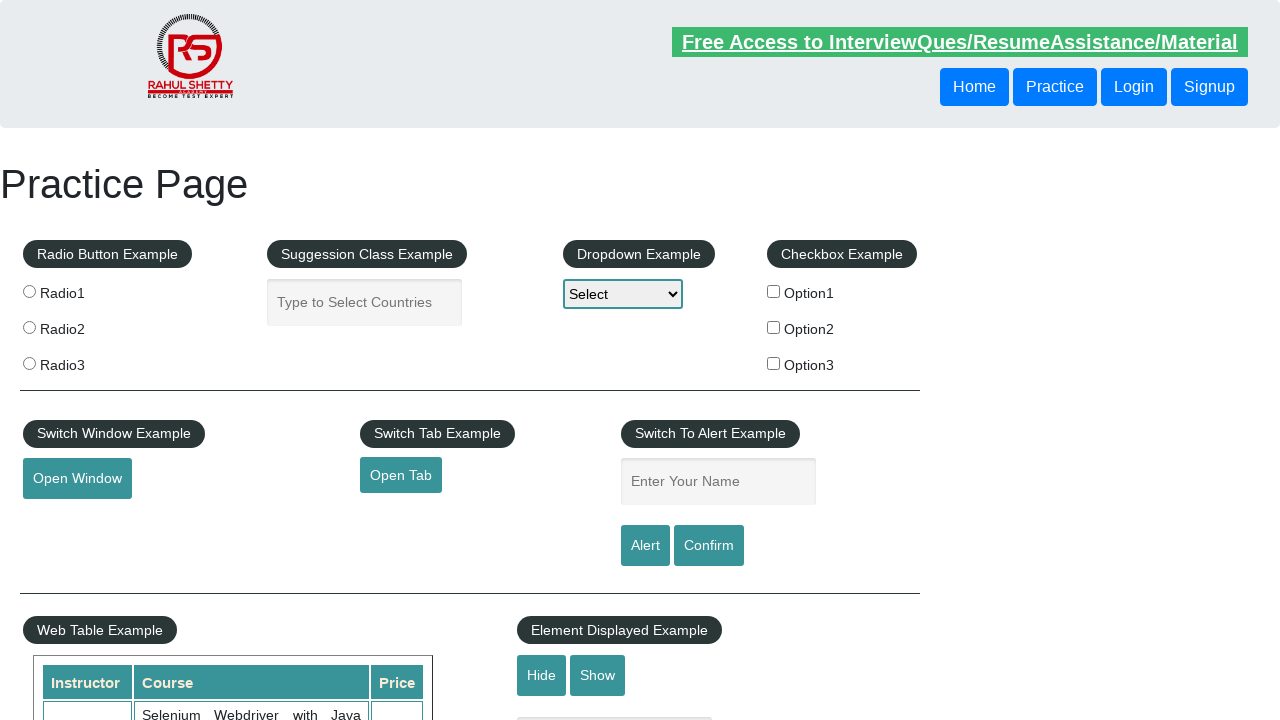

Set up one-time dialog handler to dismiss confirmation dialog
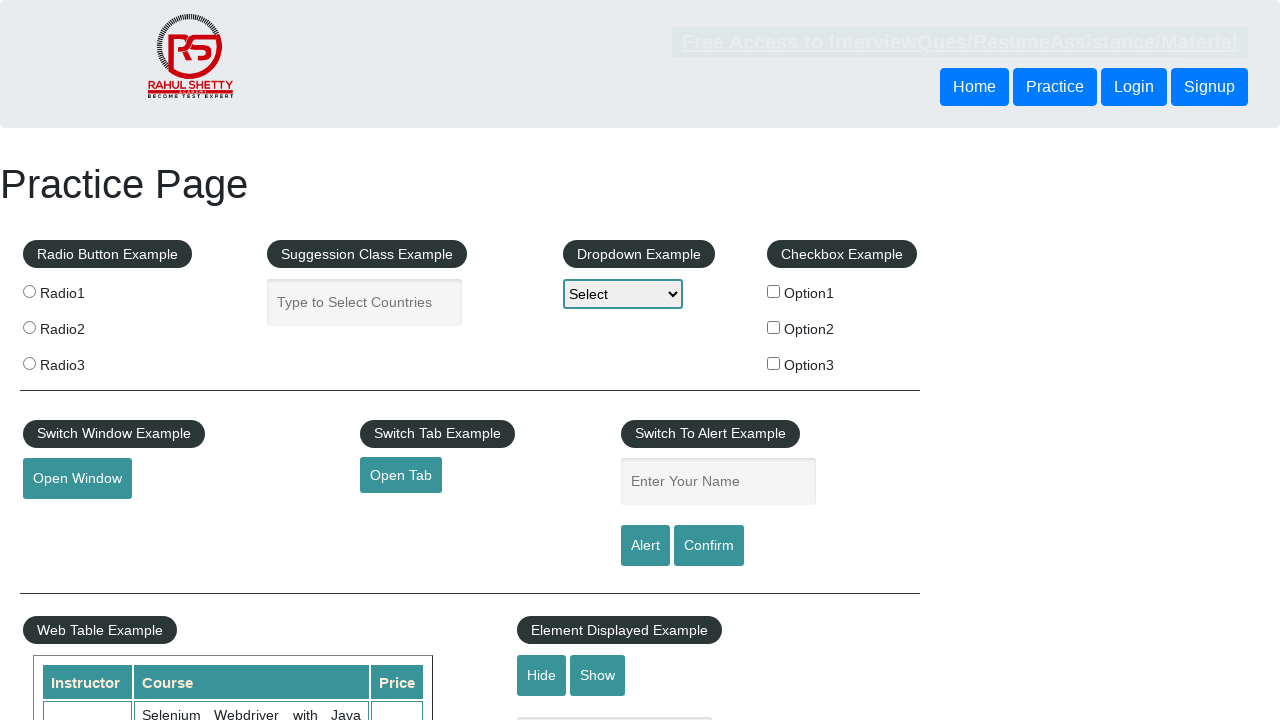

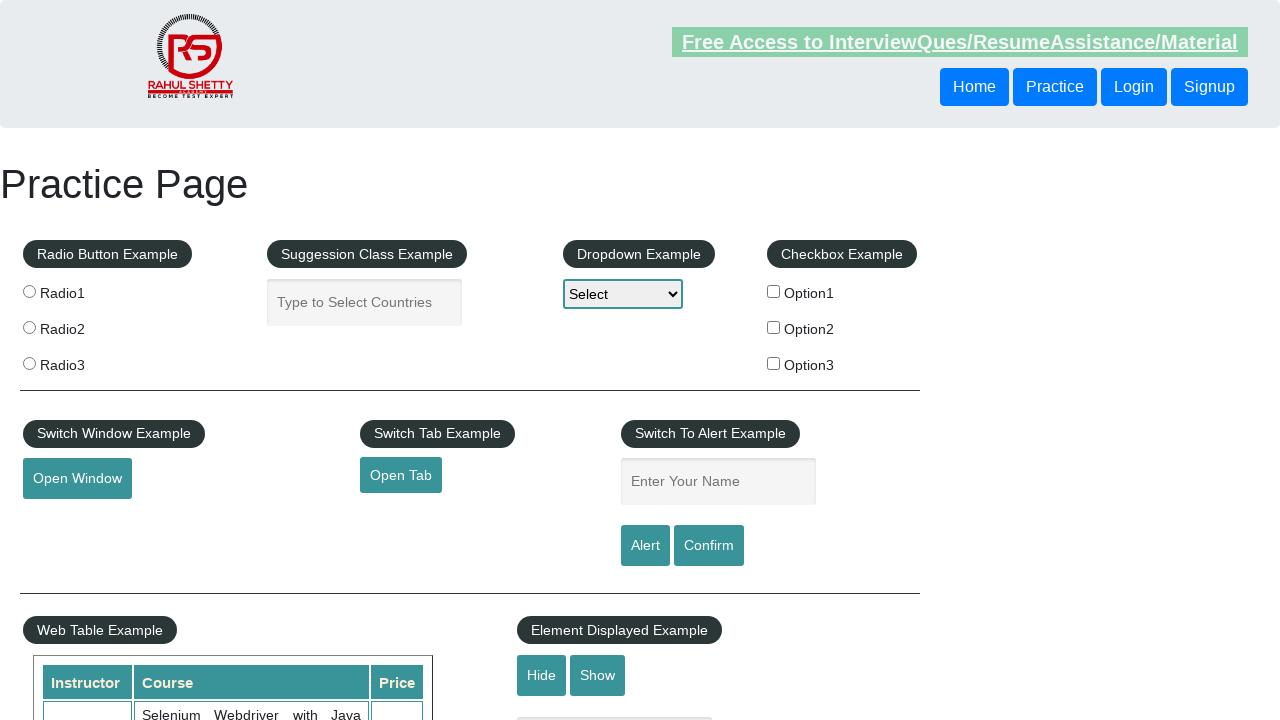